Tests the demoblaze.com homepage by verifying the page URL is correct, the page title is "STORE", and the login button is visible on the page.

Starting URL: https://www.demoblaze.com/index.html

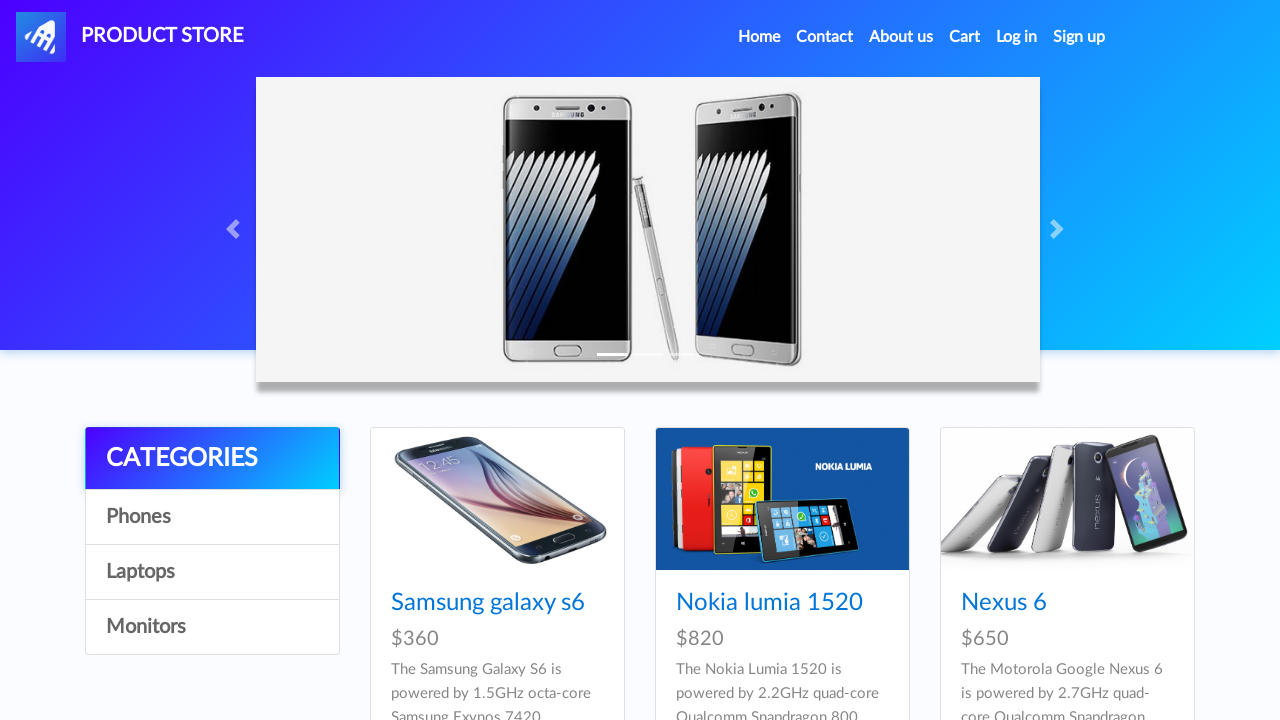

Verified page URL is https://www.demoblaze.com/index.html
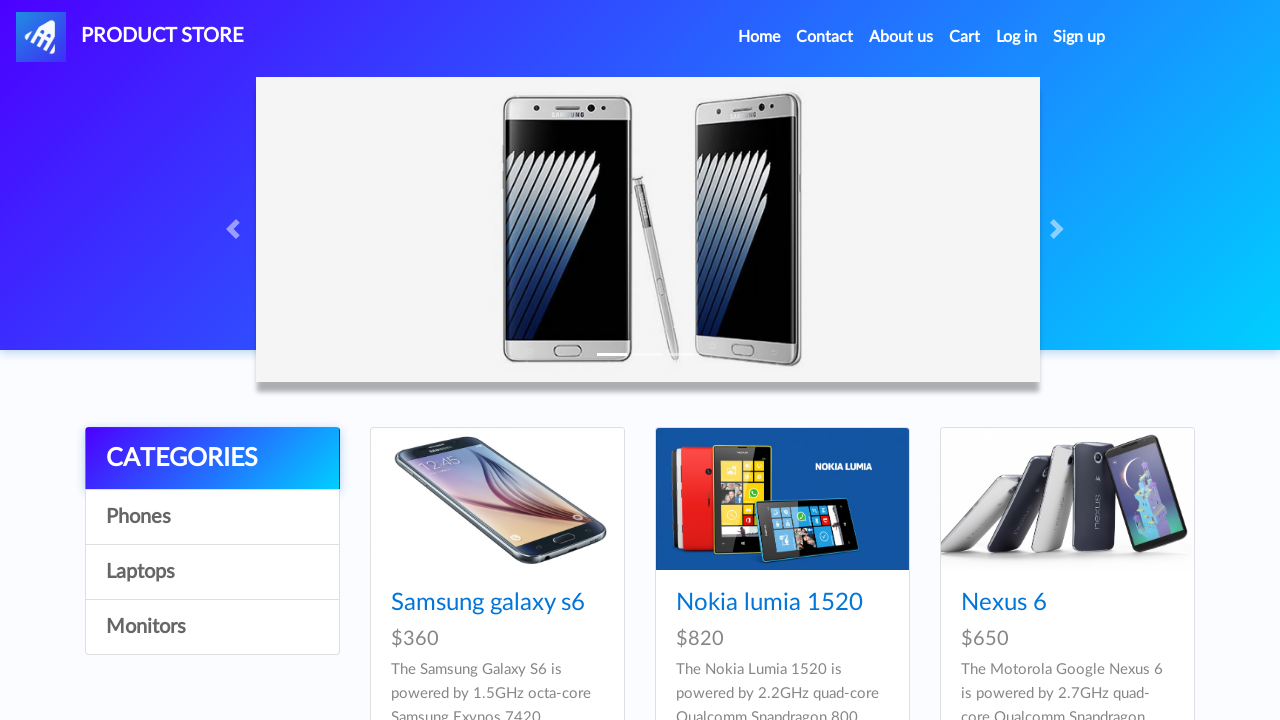

Verified page title is 'STORE'
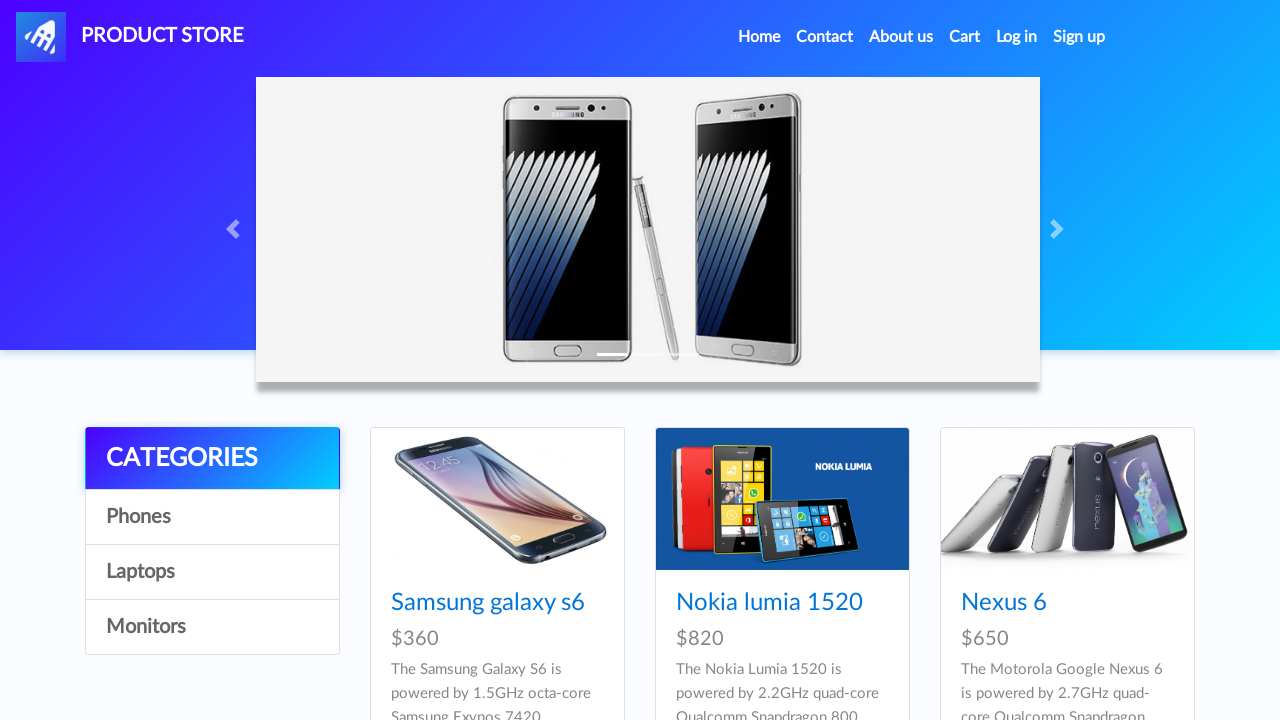

Waited for login link to be present on page
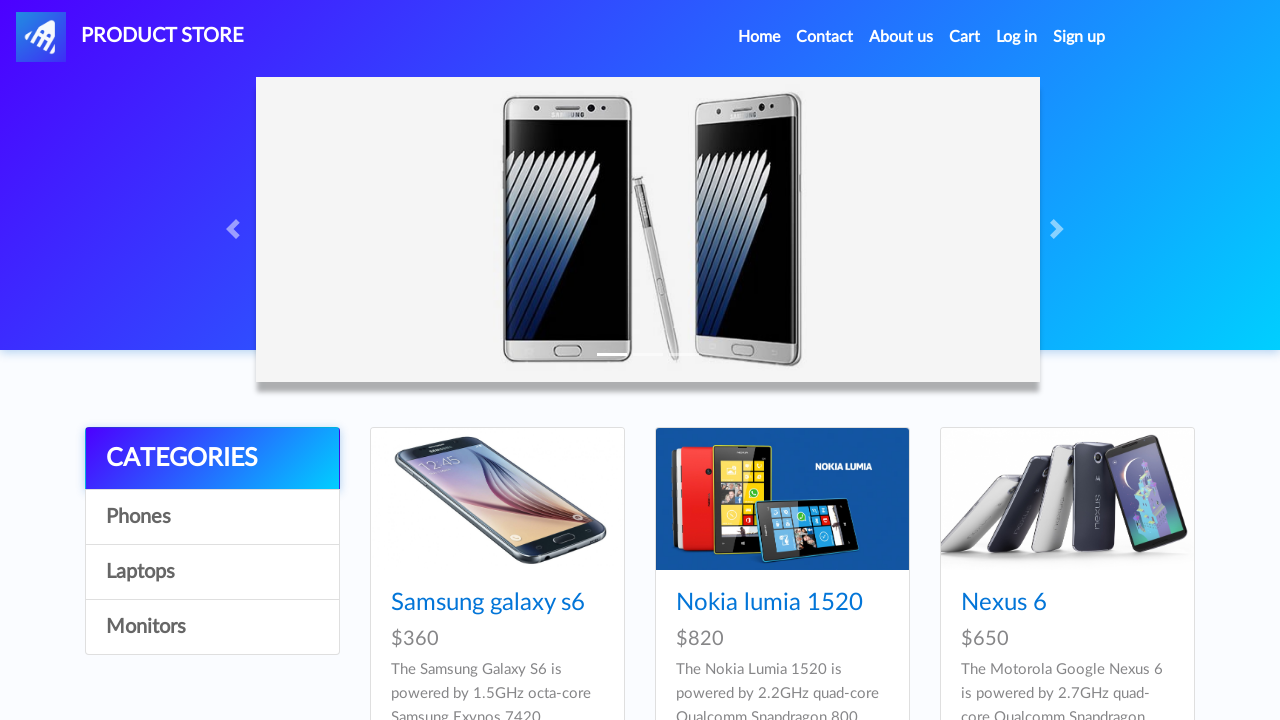

Verified login link is visible using role selector
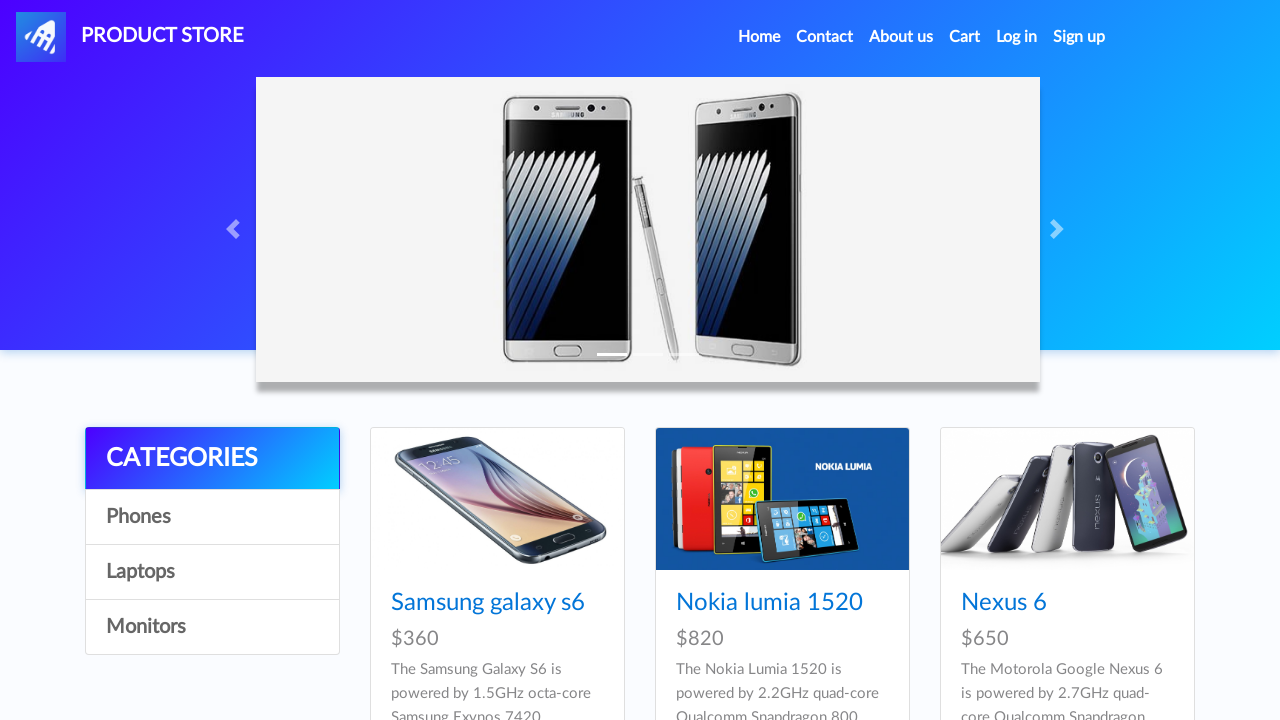

Located login button element using XPath selector
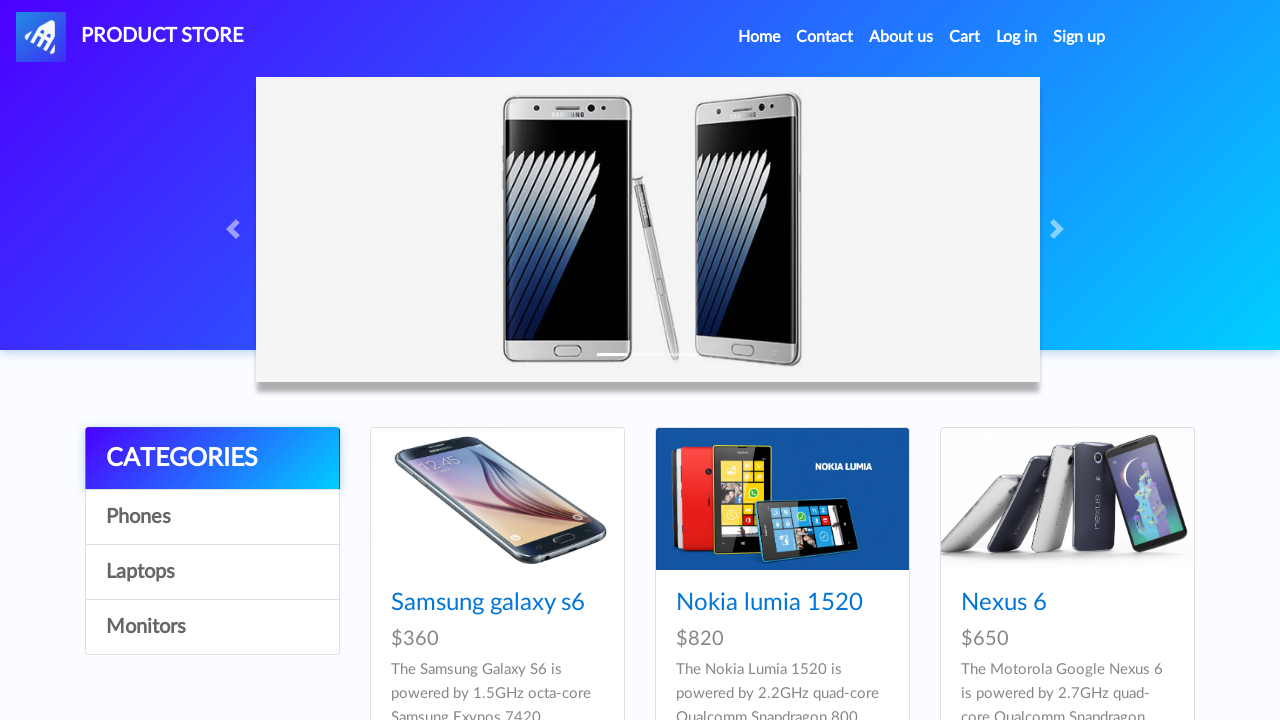

Verified login button is visible on page
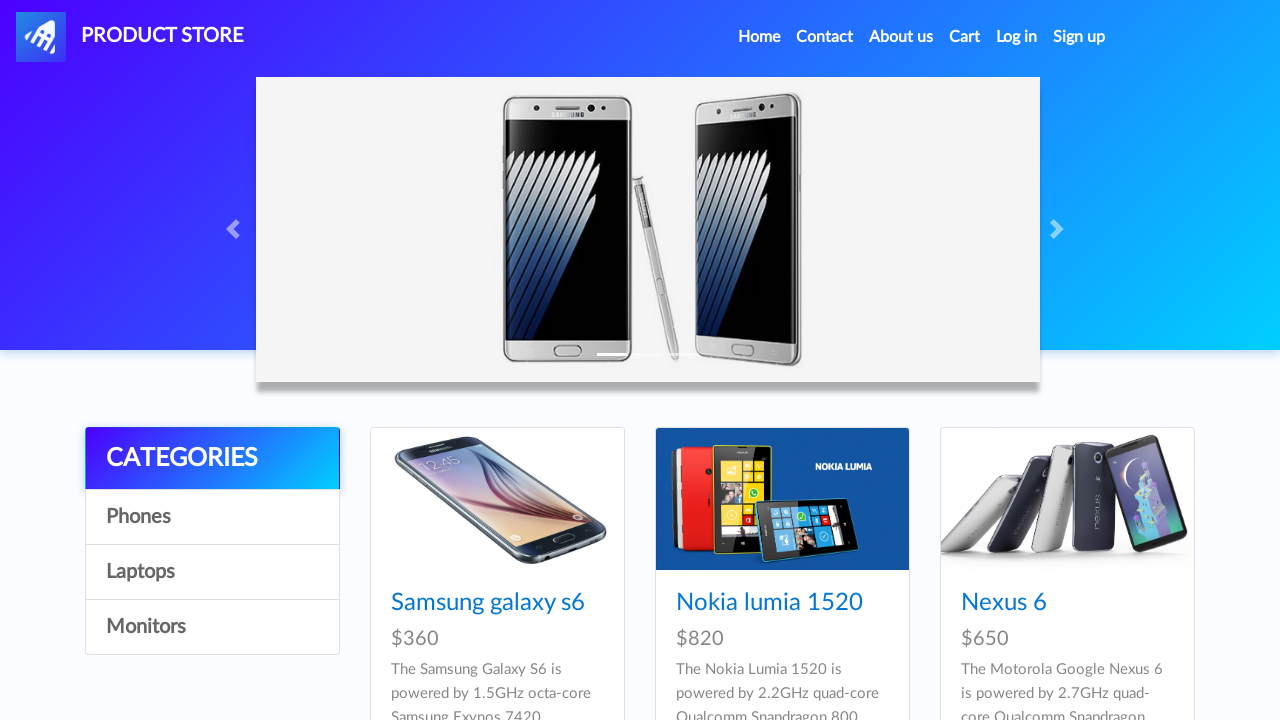

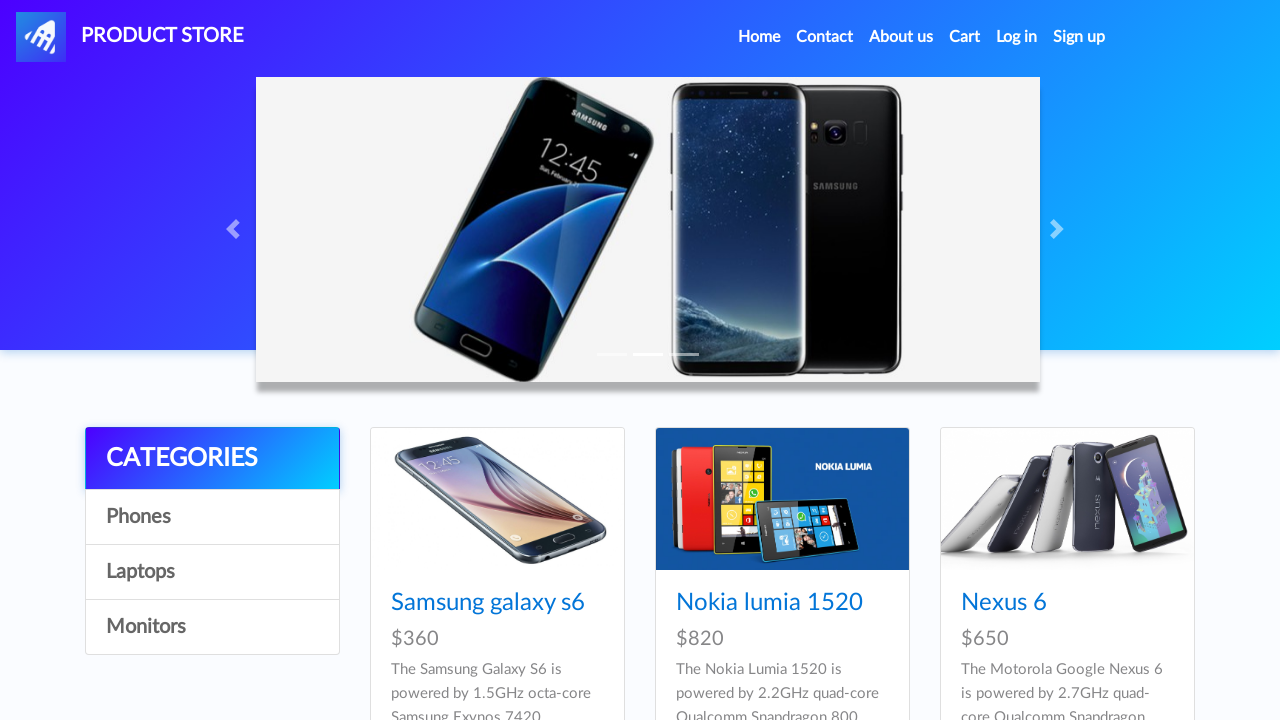